Navigates to the AngularJS website, waits for Angular framework to fully load, and verifies that the text "Why AngularJS?" is displayed on the page.

Starting URL: https://angularjs.org/

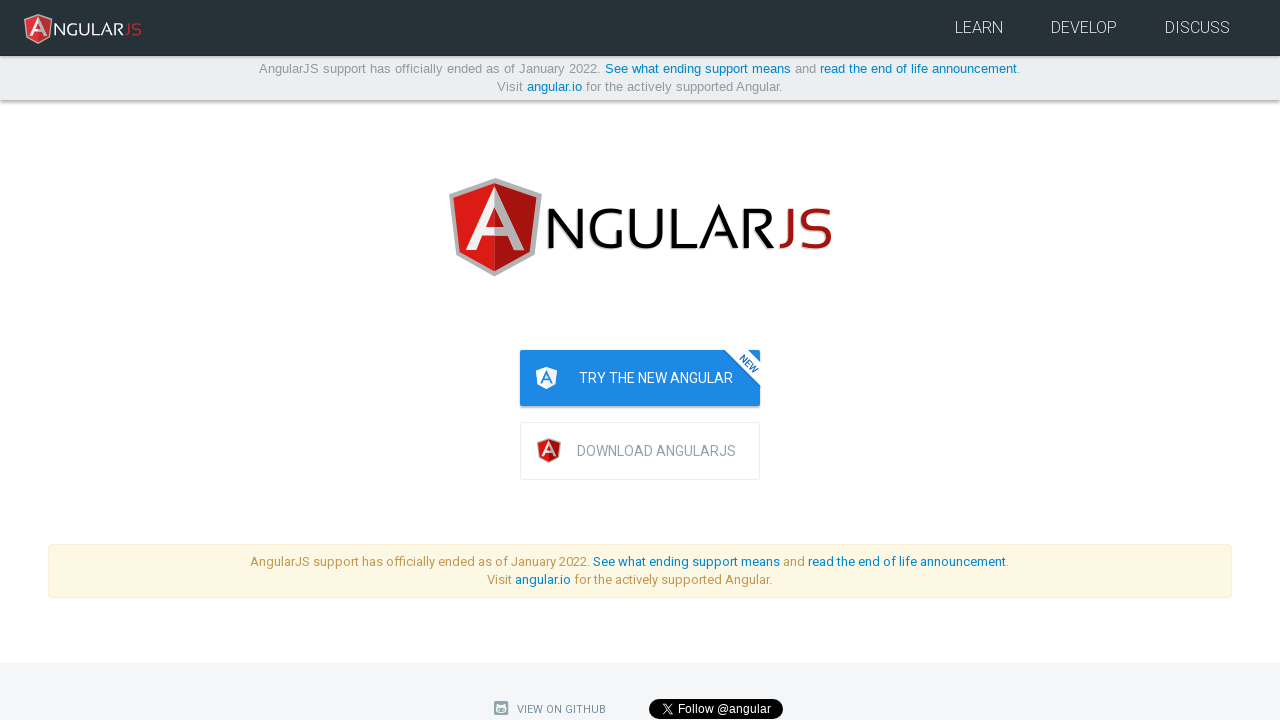

Navigated to AngularJS website
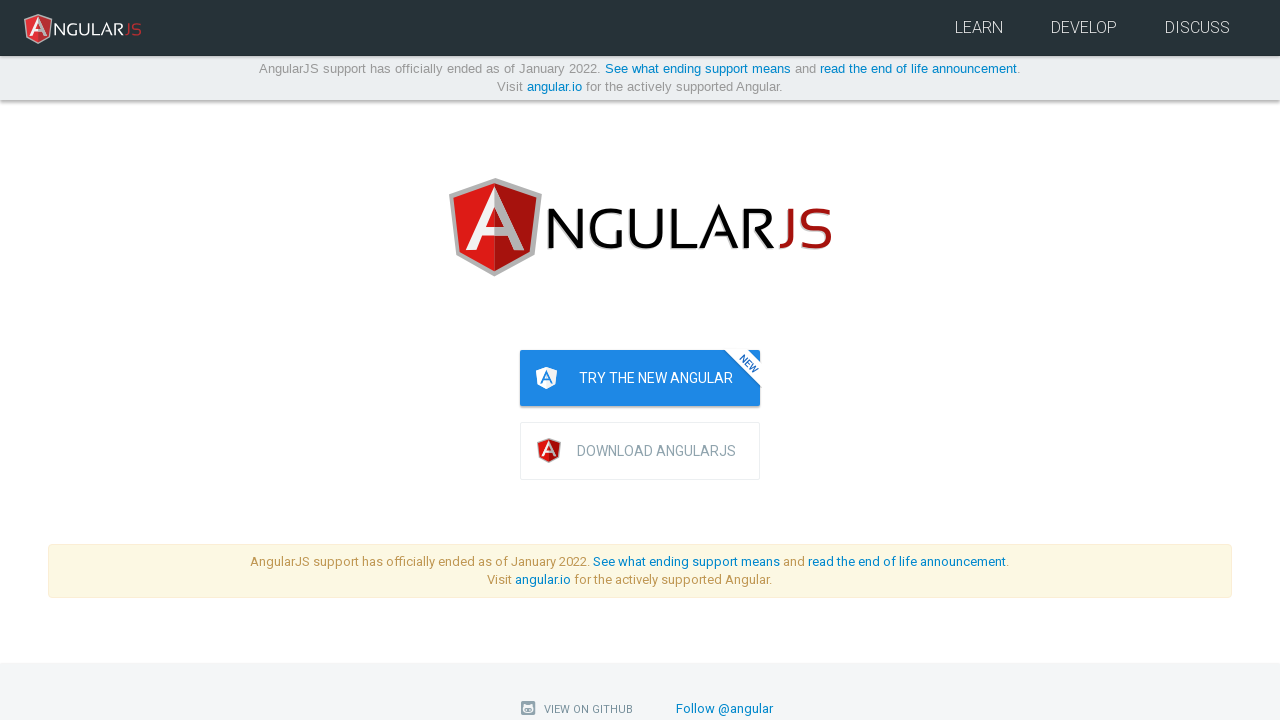

Angular framework fully loaded - network idle state reached
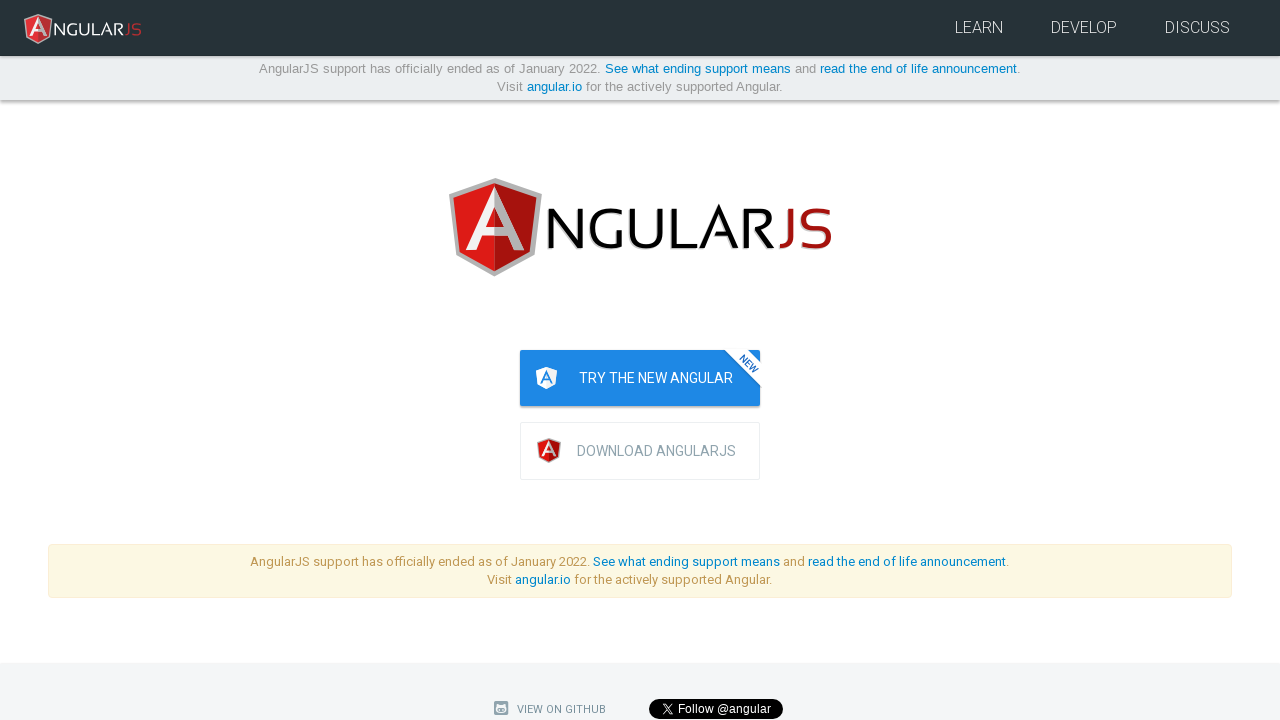

Verified 'Why AngularJS?' text is displayed on the page
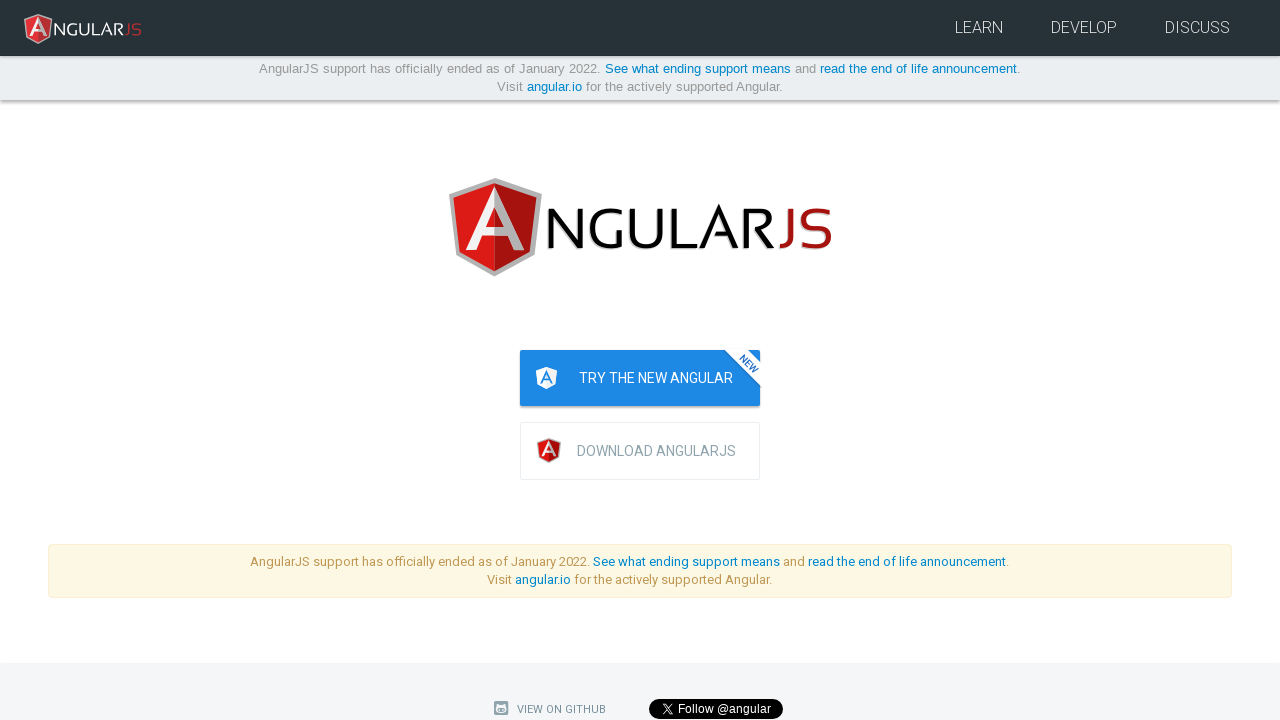

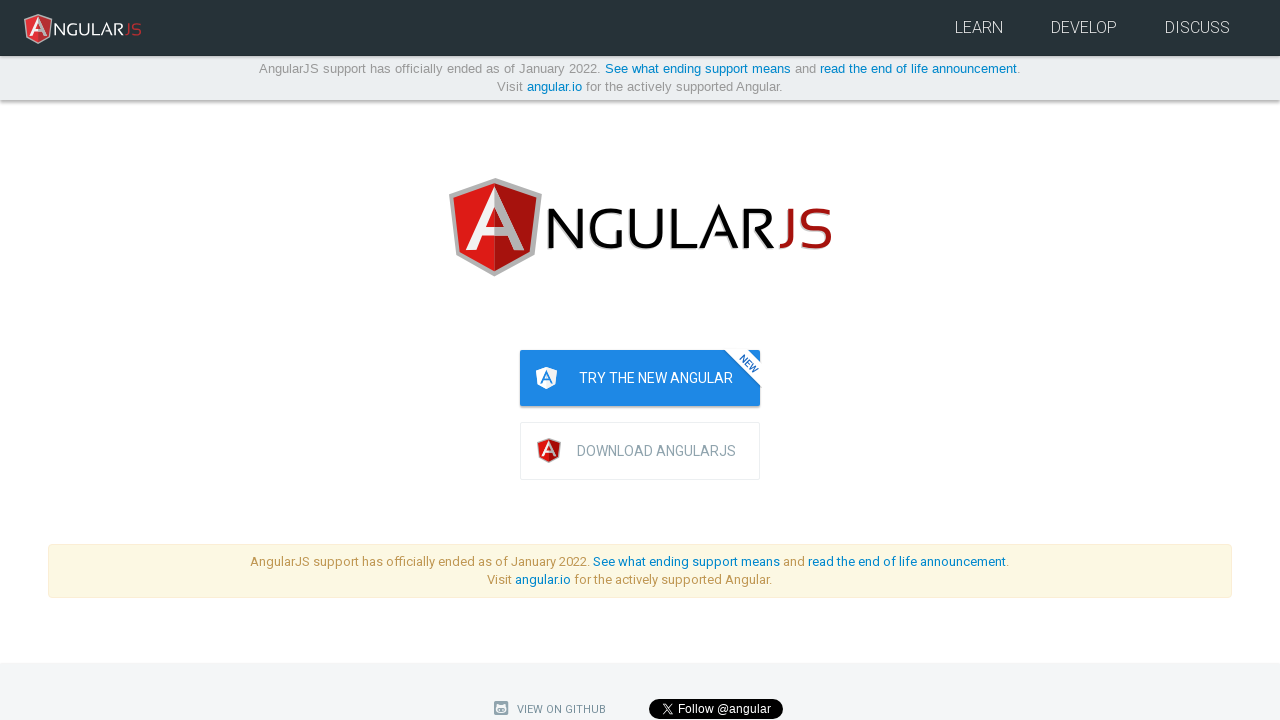